Tests multi-window handling by clicking a link to open a new tab, switching to the child window, clicking a menu item, then switching back to the main page and clicking another link to open a new window.

Starting URL: https://skpatro.github.io/demo/links/

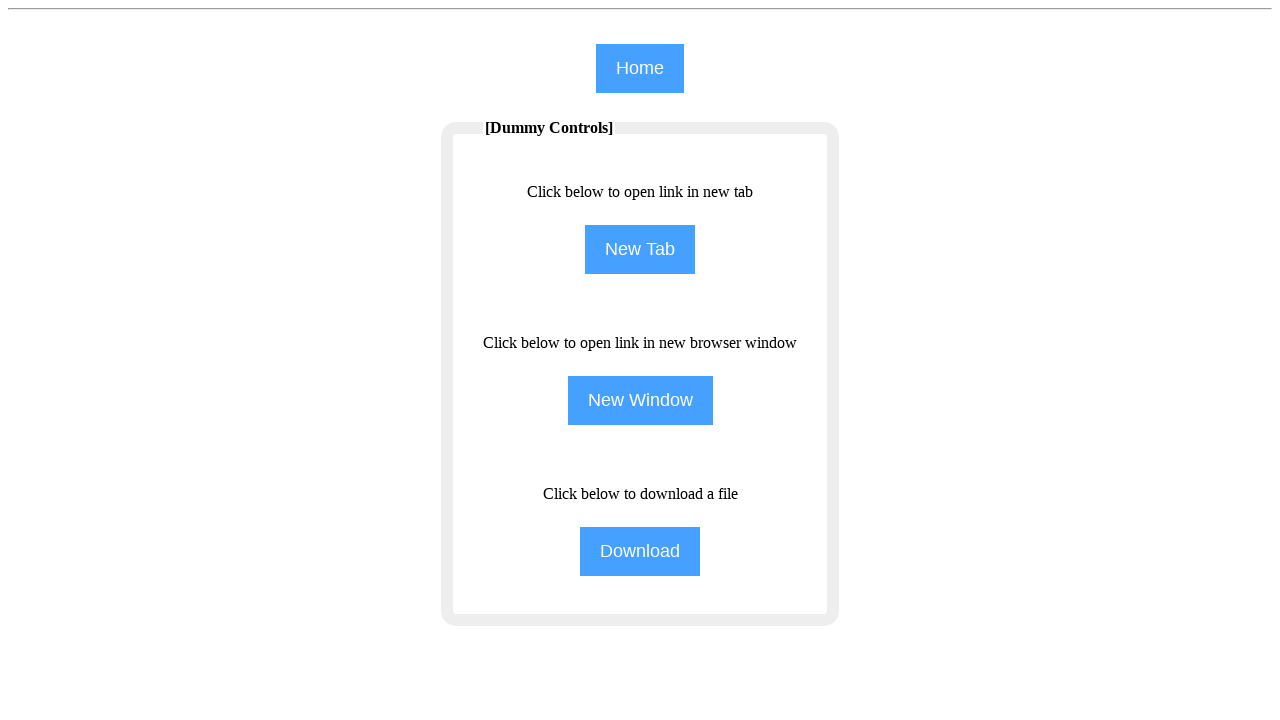

Clicked 'NewTab' link on main page at (640, 250) on xpath=//*[@id='regform']/div[1]/a/input
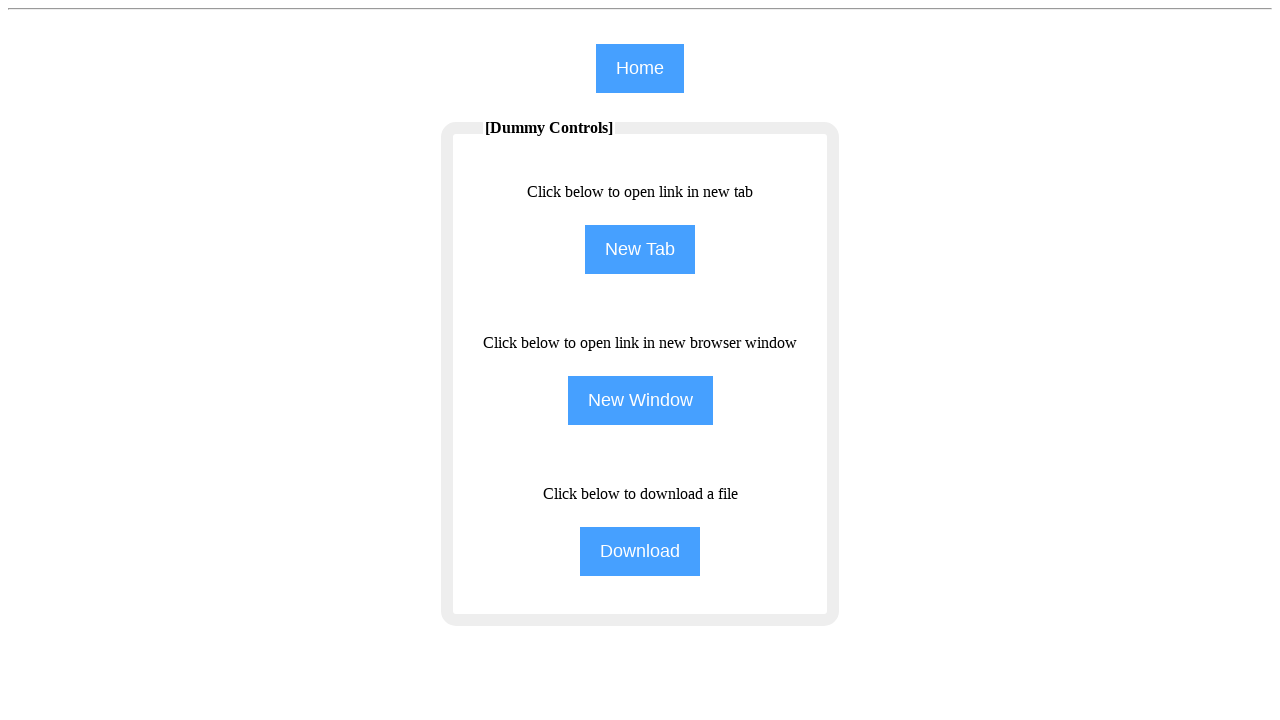

New tab opened and page object obtained
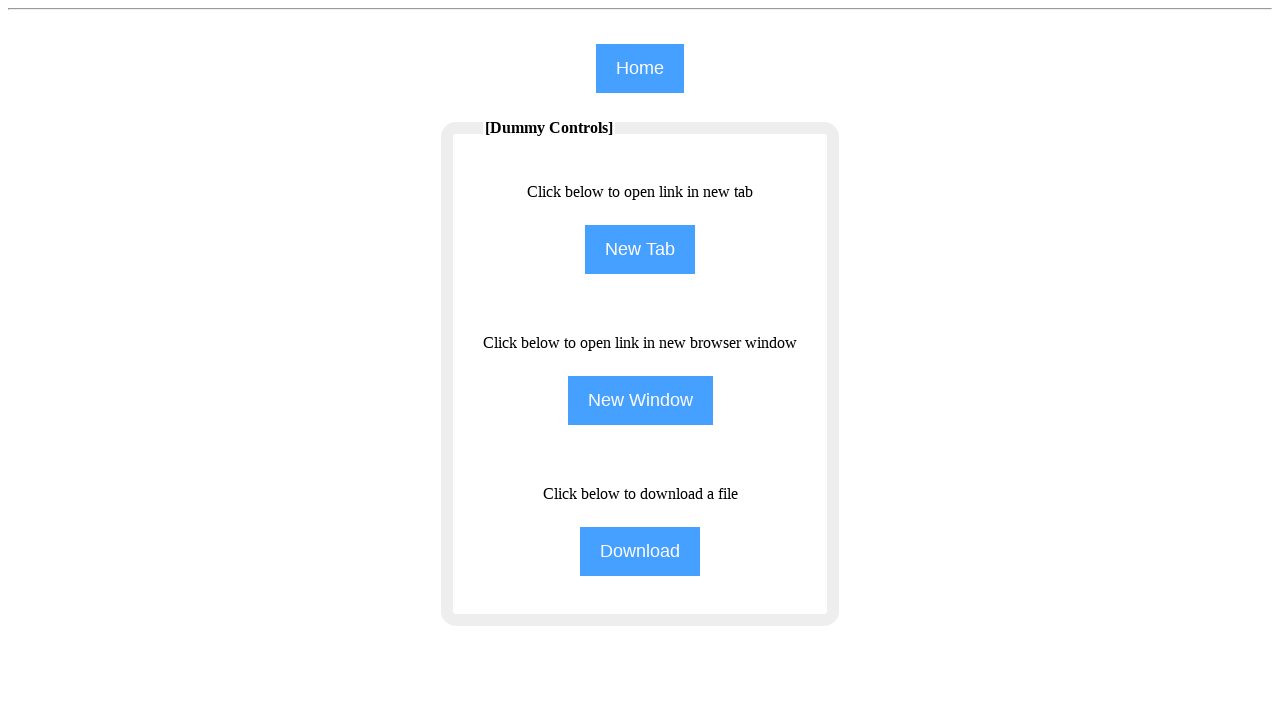

Child window page loaded completely
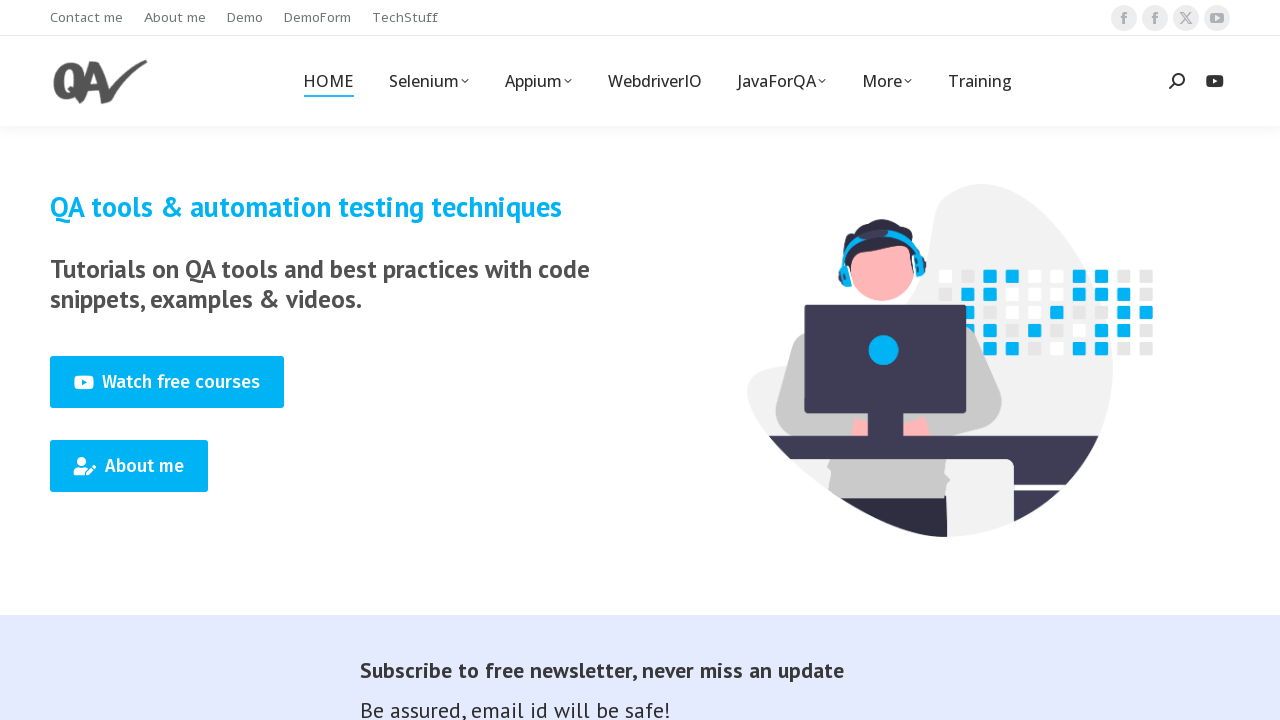

Clicked 'Training' menu item in child window at (980, 81) on xpath=//*[@id='primary-menu']/li[7]/a/span/span
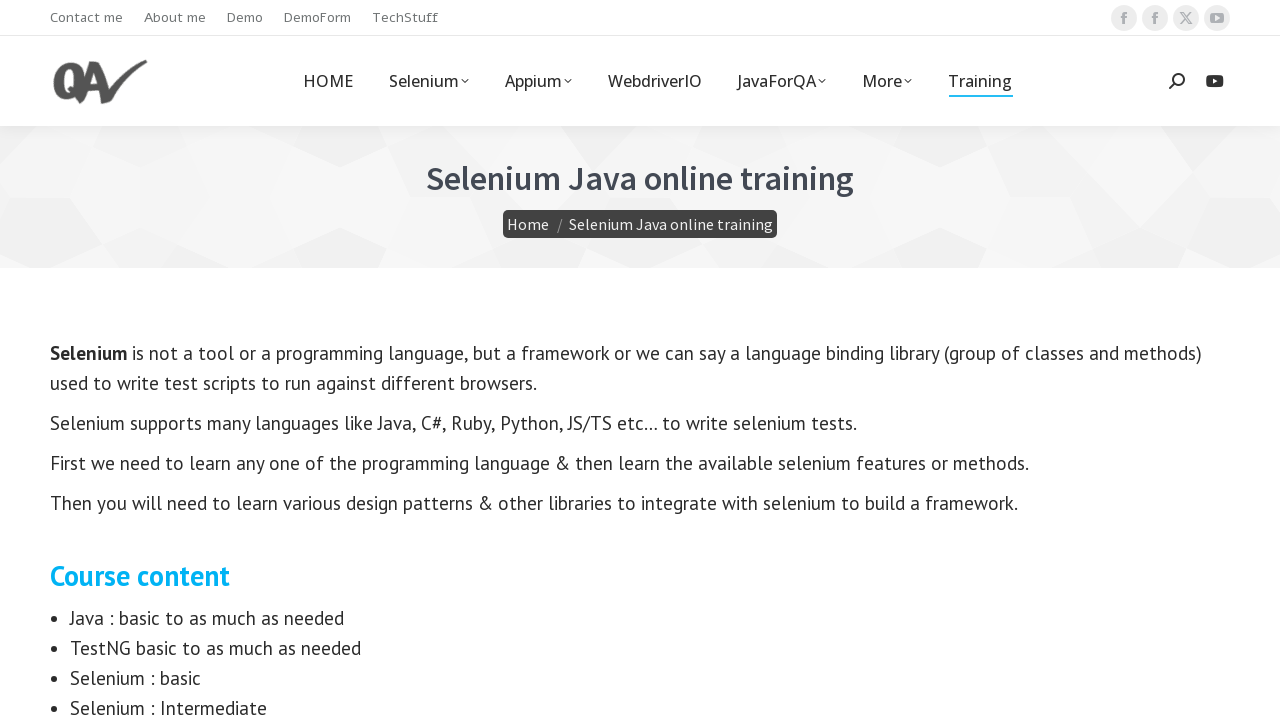

Waited 2 seconds for page to process
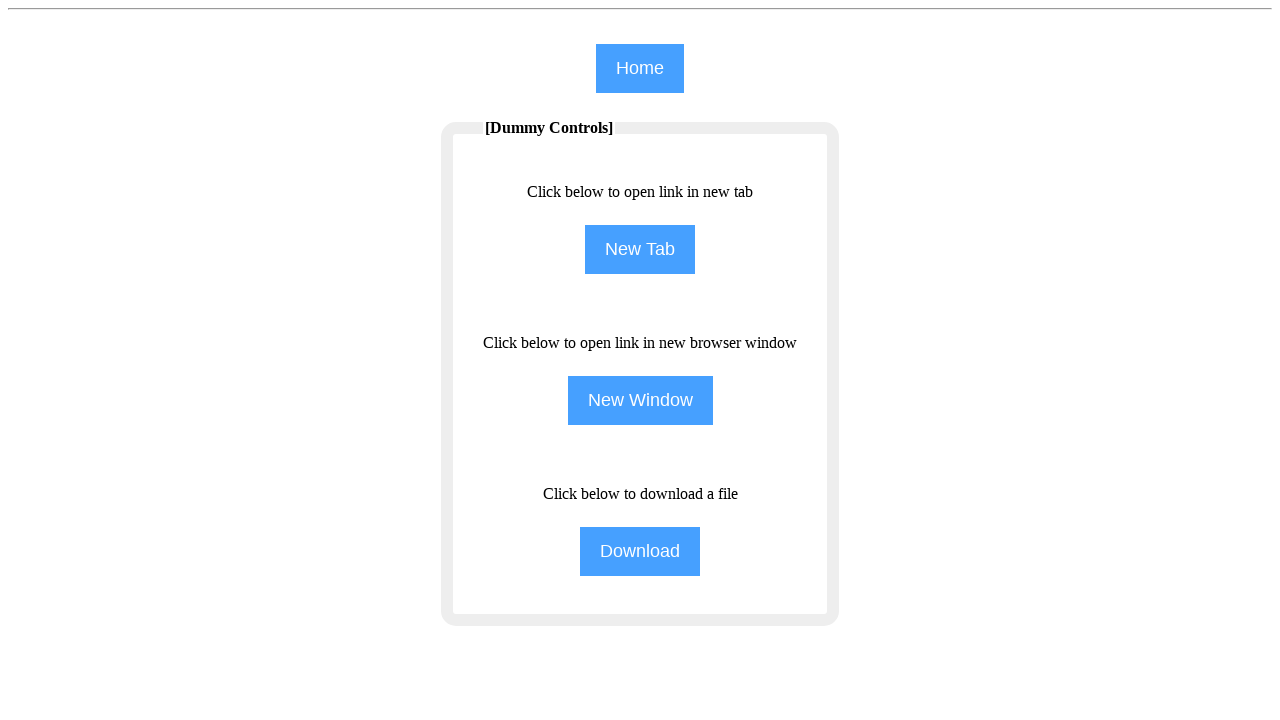

Switched focus back to main page
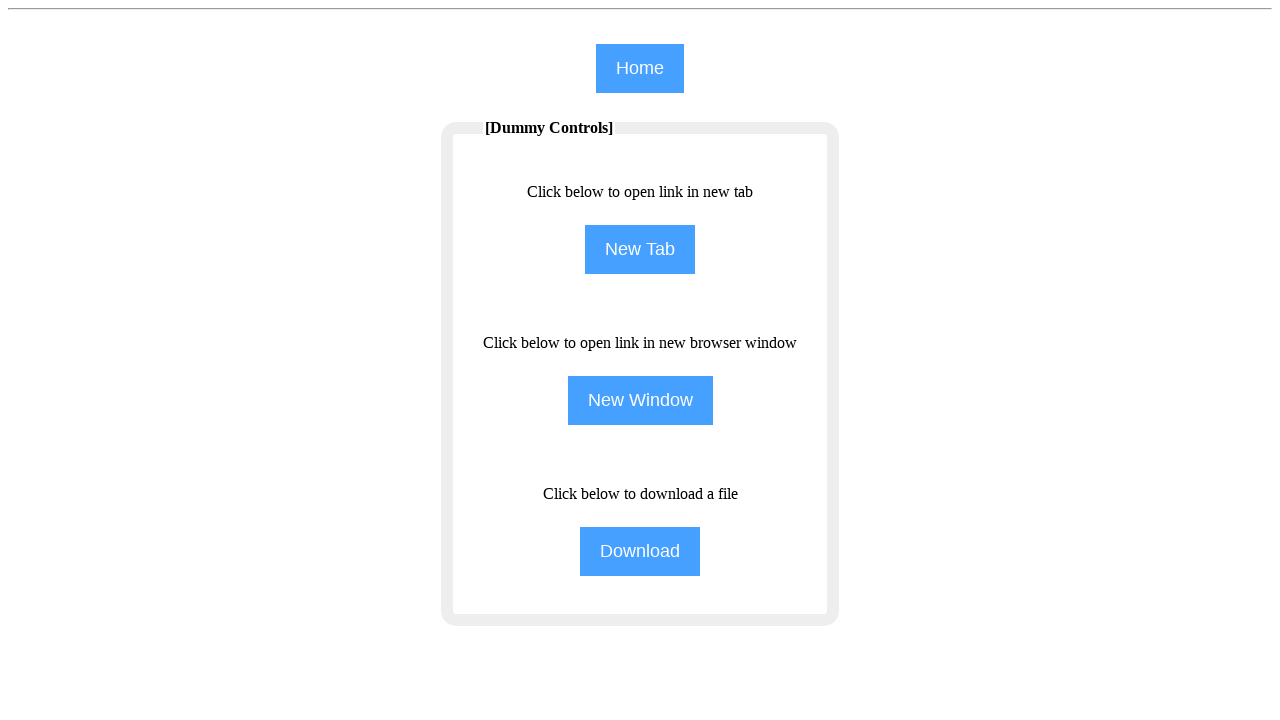

Clicked 'NewWindow' link on main page at (640, 400) on xpath=//*[@id='regform']/div[2]/a/input
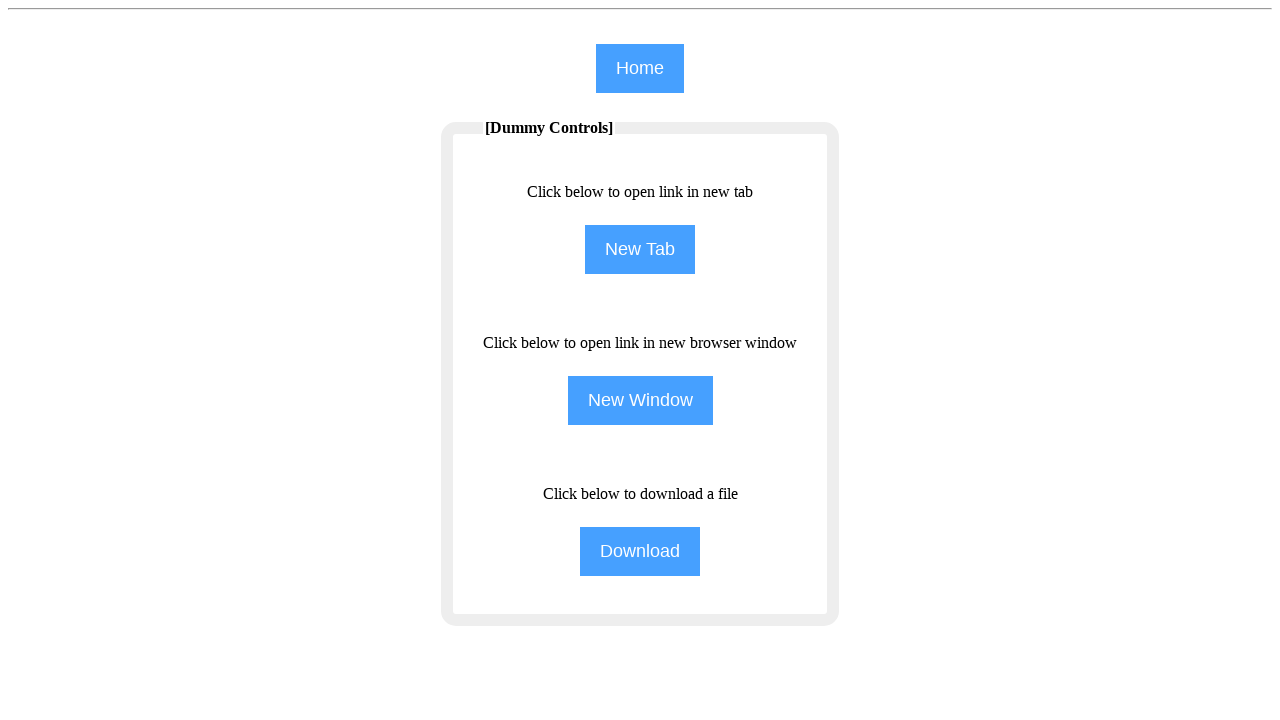

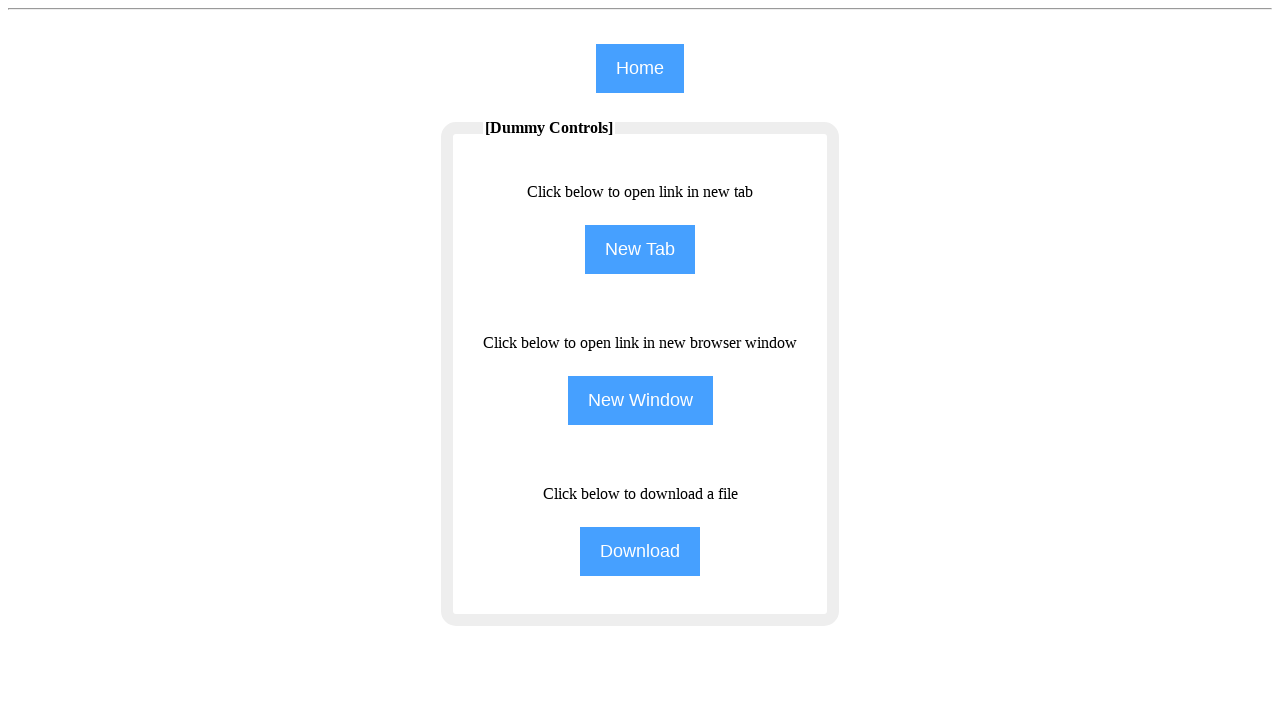